Tests checking and then unchecking all items to clear the completed state

Starting URL: https://demo.playwright.dev/todomvc

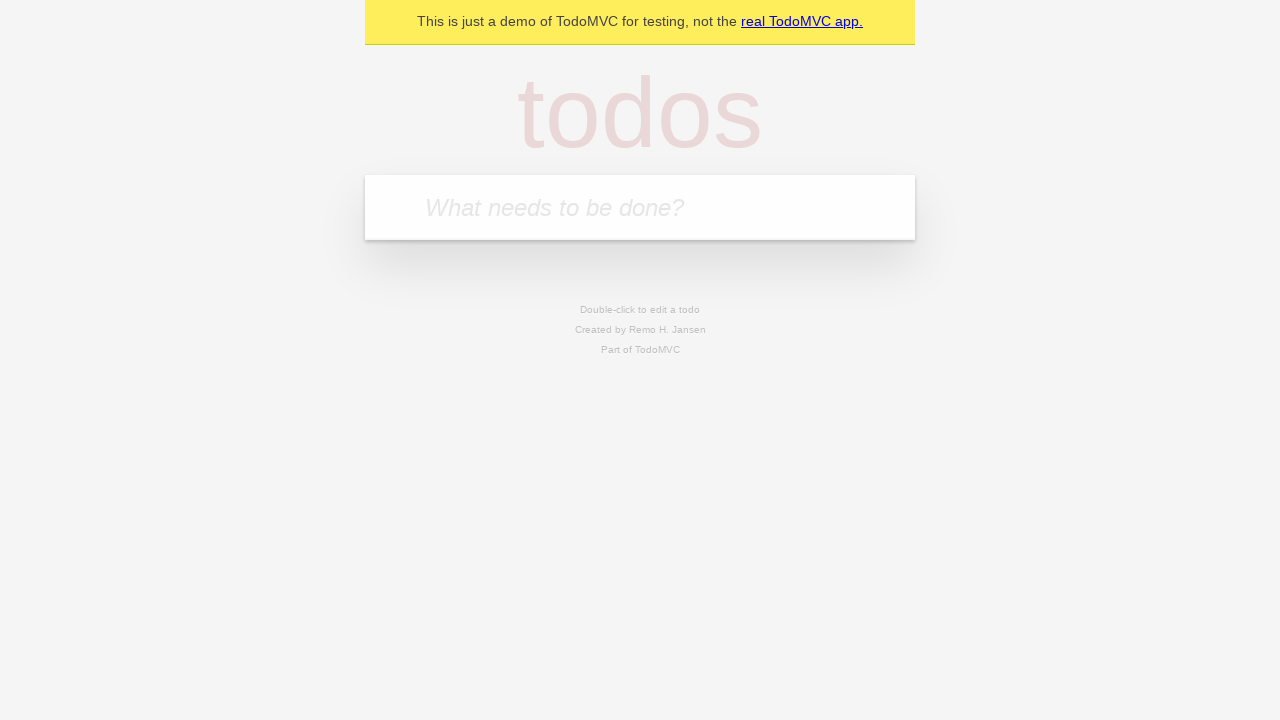

Filled input field with first todo 'buy some cheese' on internal:attr=[placeholder="What needs to be done?"i]
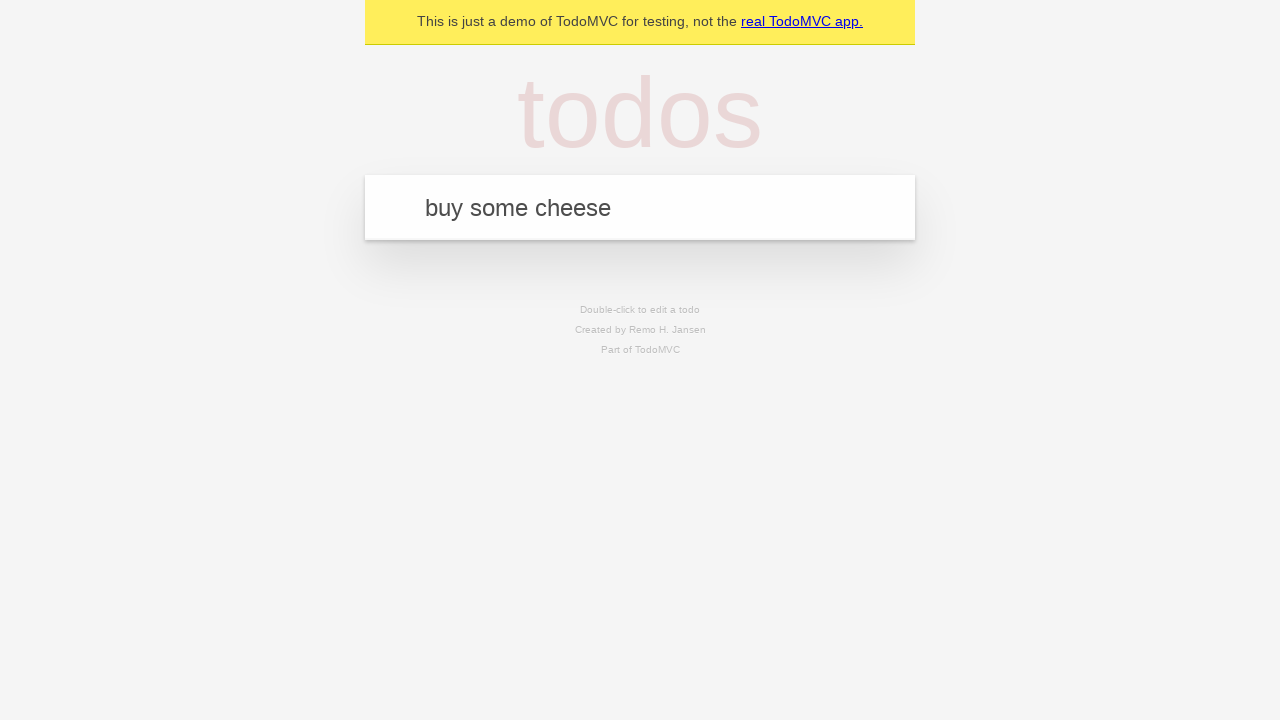

Pressed Enter to add first todo item on internal:attr=[placeholder="What needs to be done?"i]
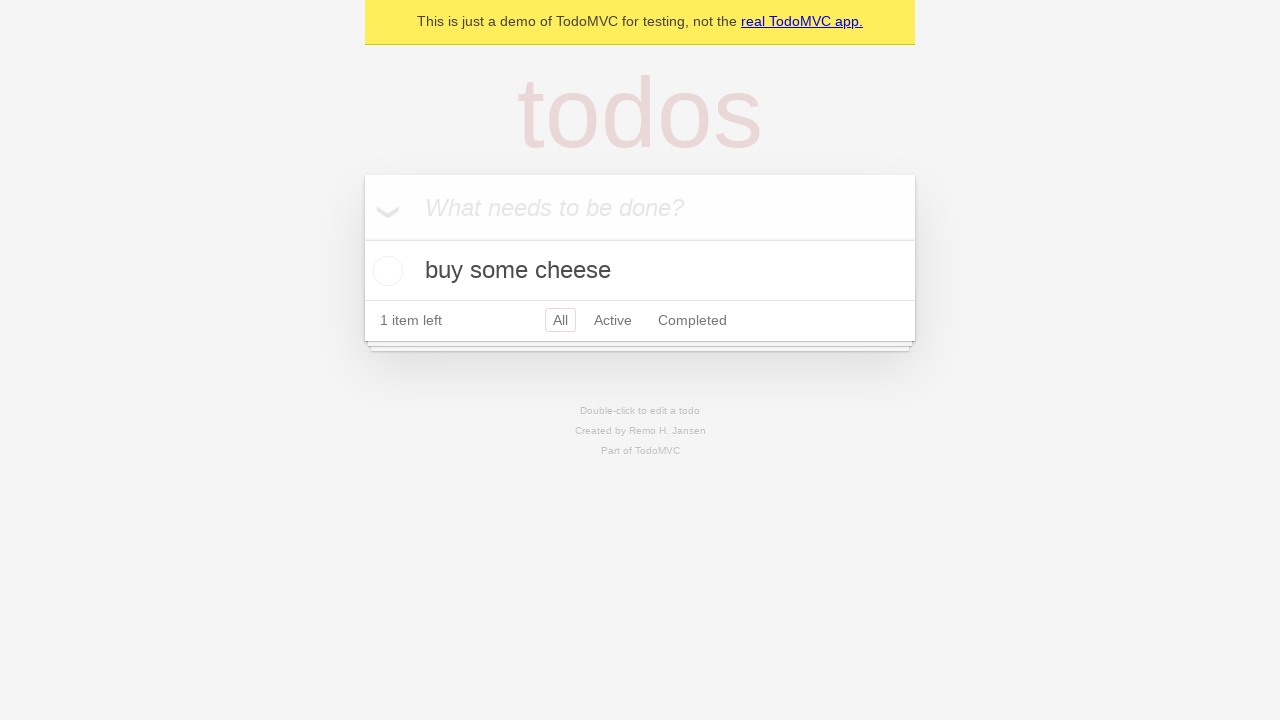

Filled input field with second todo 'feed the cat' on internal:attr=[placeholder="What needs to be done?"i]
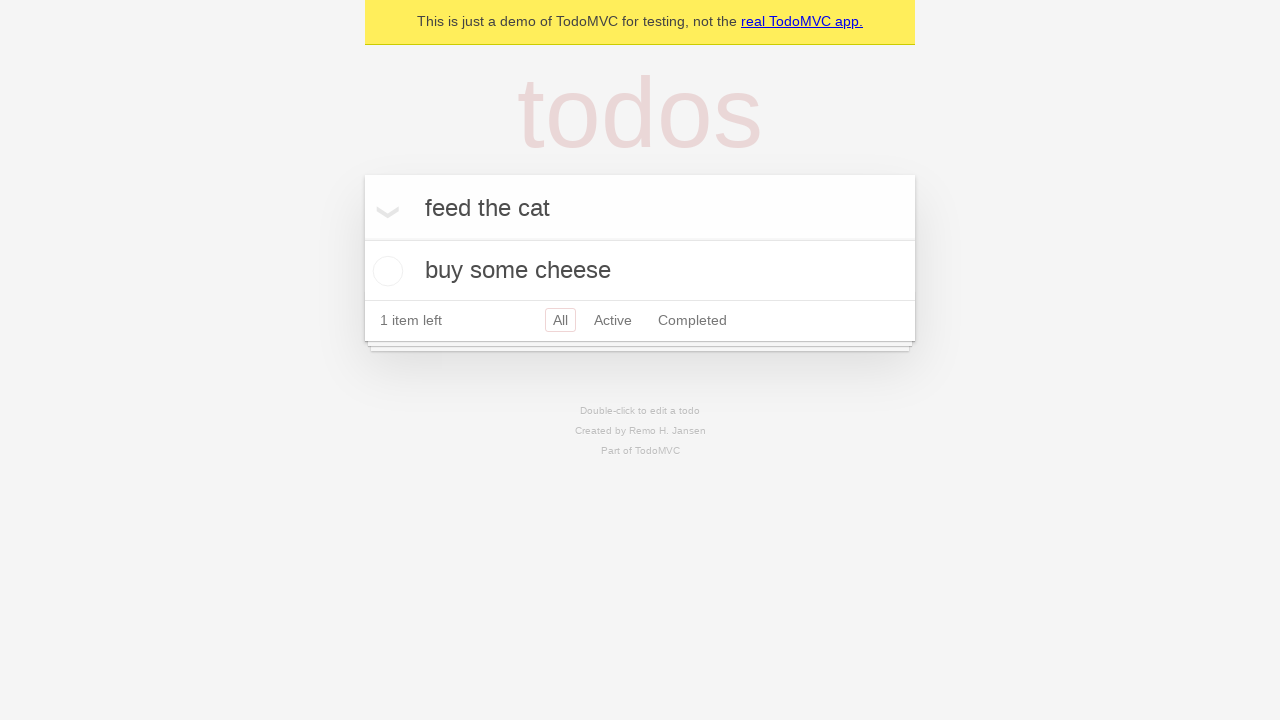

Pressed Enter to add second todo item on internal:attr=[placeholder="What needs to be done?"i]
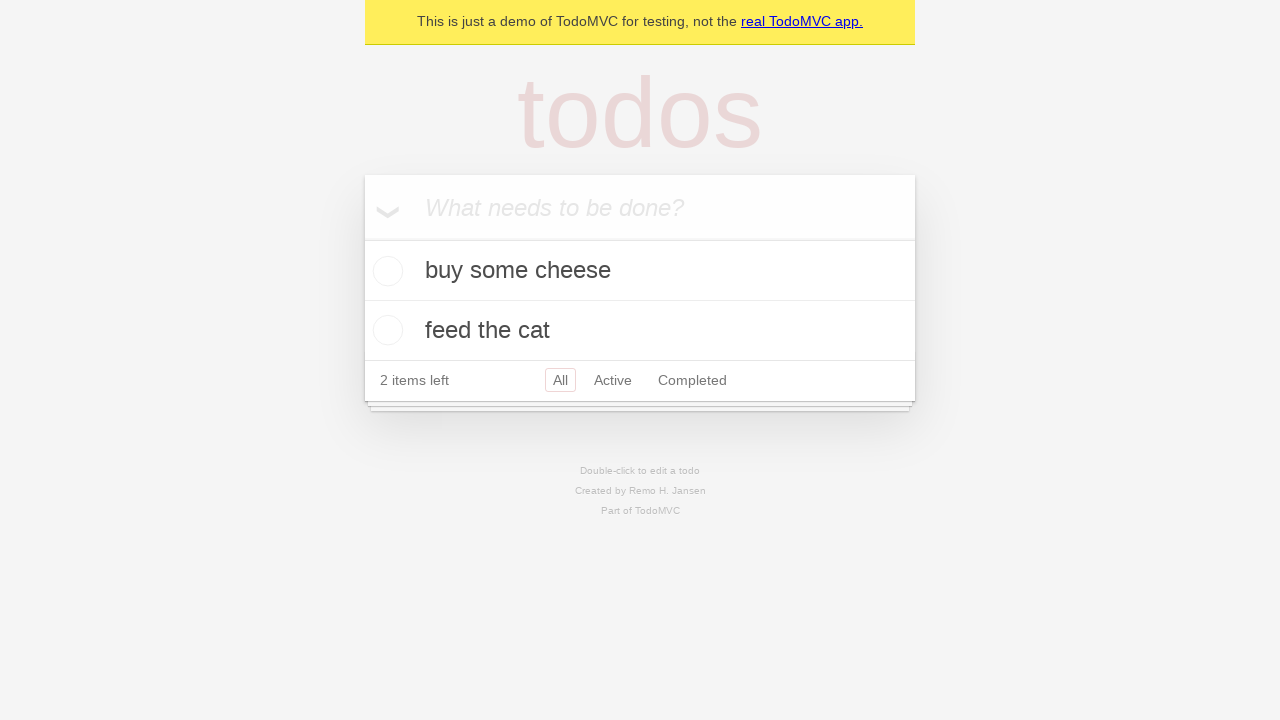

Filled input field with third todo 'book a doctors appointment' on internal:attr=[placeholder="What needs to be done?"i]
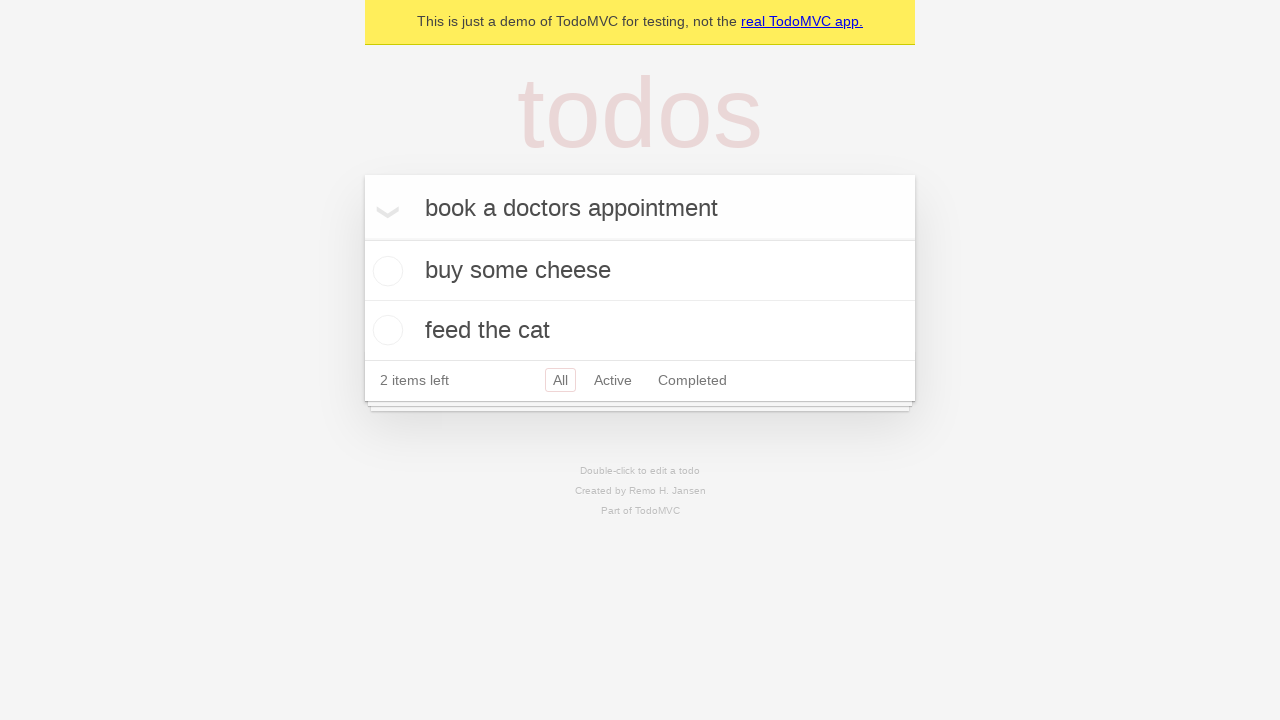

Pressed Enter to add third todo item on internal:attr=[placeholder="What needs to be done?"i]
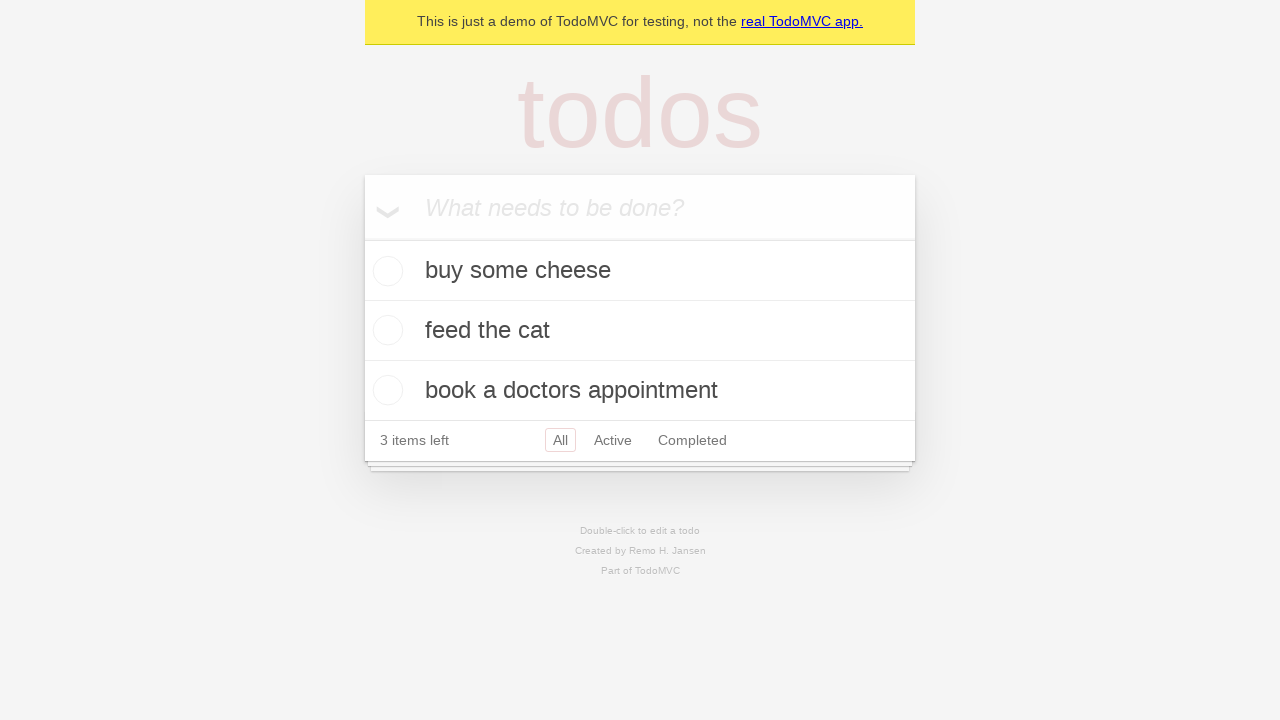

Checked 'Mark all as complete' checkbox to complete all items at (362, 238) on internal:label="Mark all as complete"i
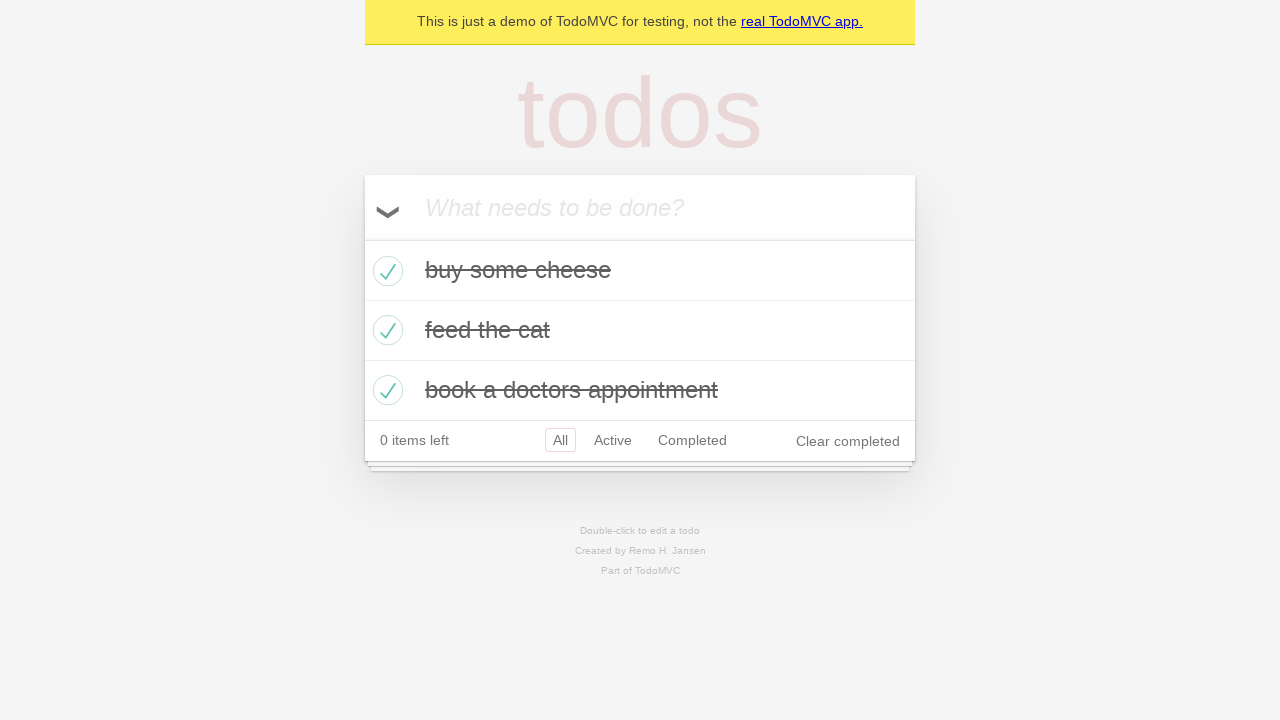

Unchecked 'Mark all as complete' checkbox to clear completed state of all items at (362, 238) on internal:label="Mark all as complete"i
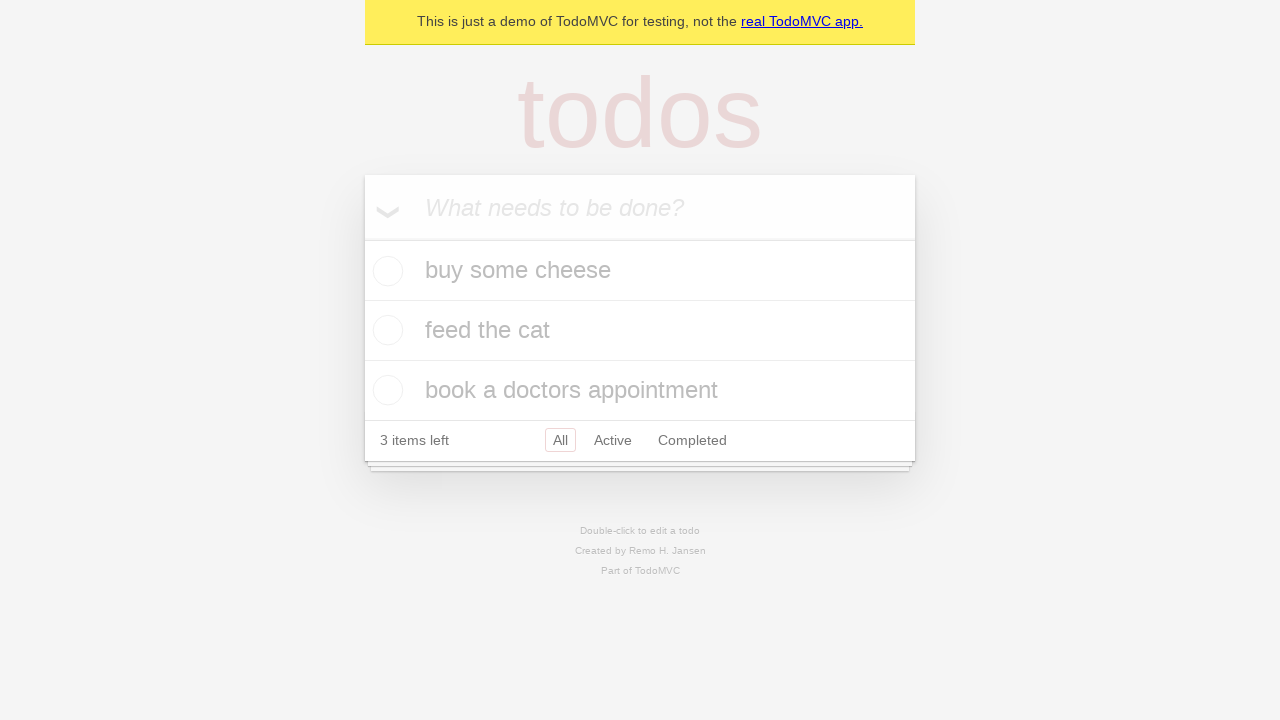

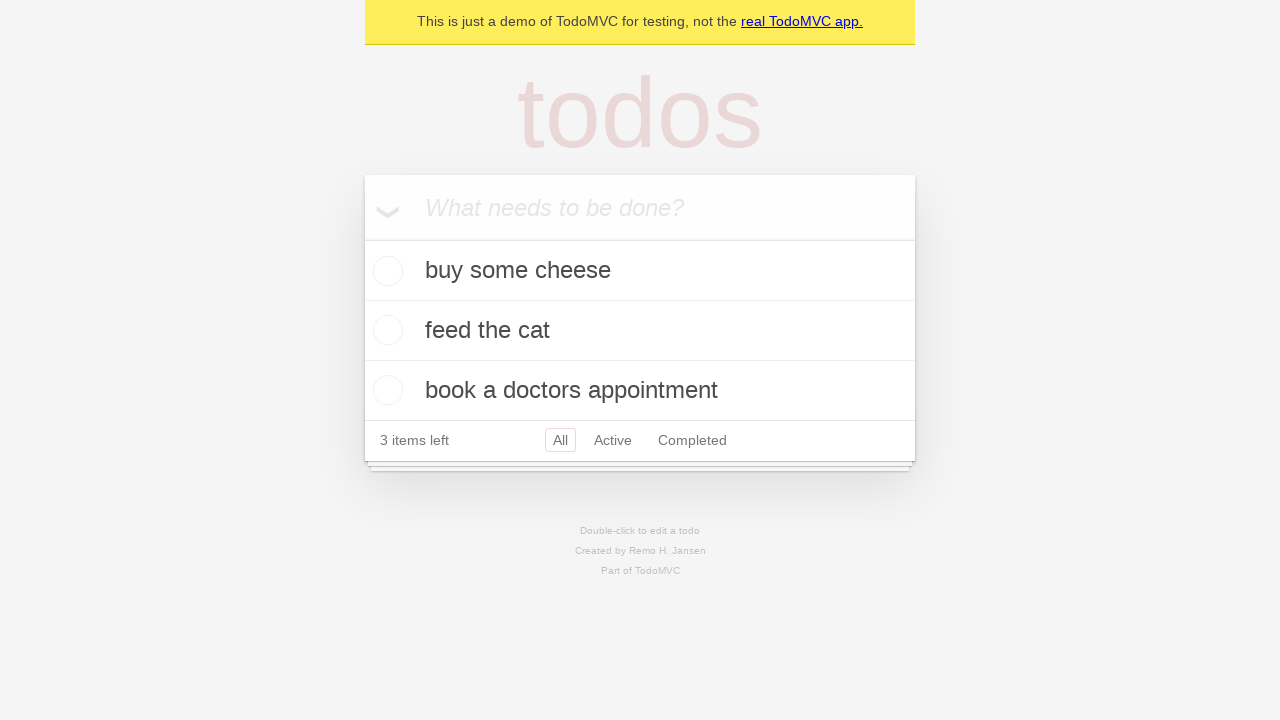